Tests handling of iframes by switching to an iframe, reading content from it, and switching back to the parent frame

Starting URL: https://demoqa.com/frames

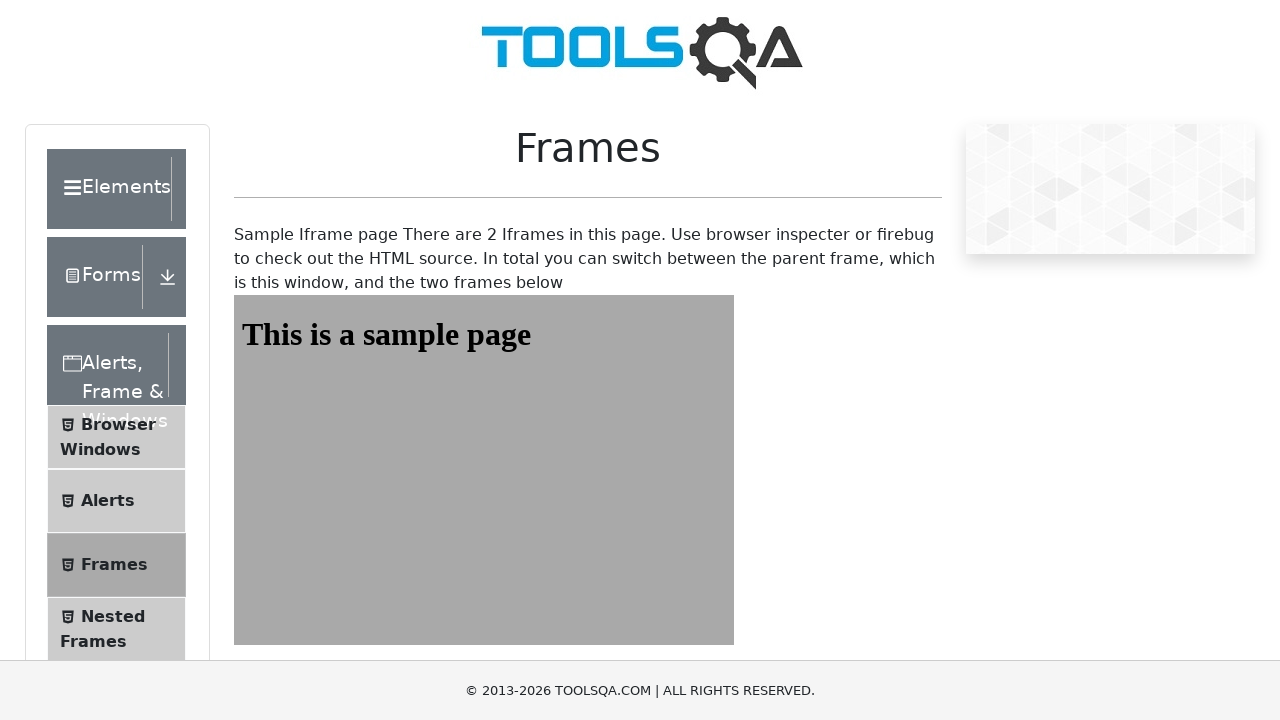

Navigated to https://demoqa.com/frames
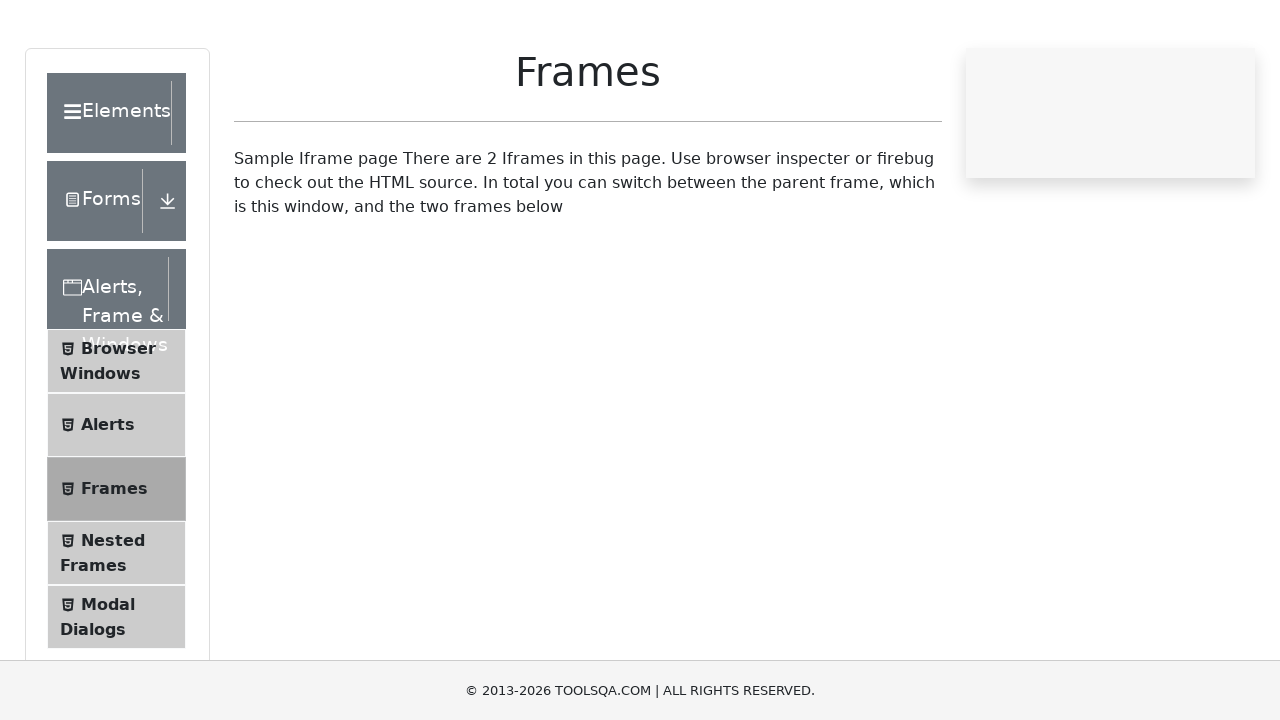

Retrieved main content text from frames wrapper
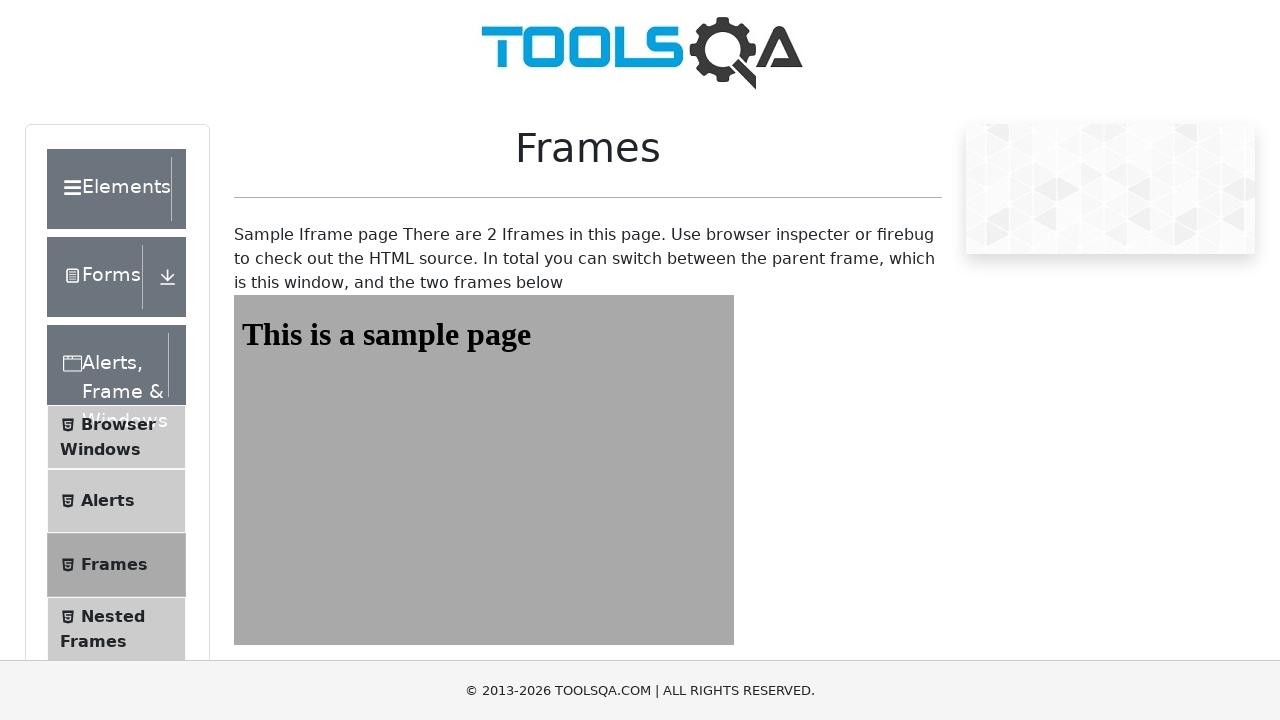

Located frame1 element
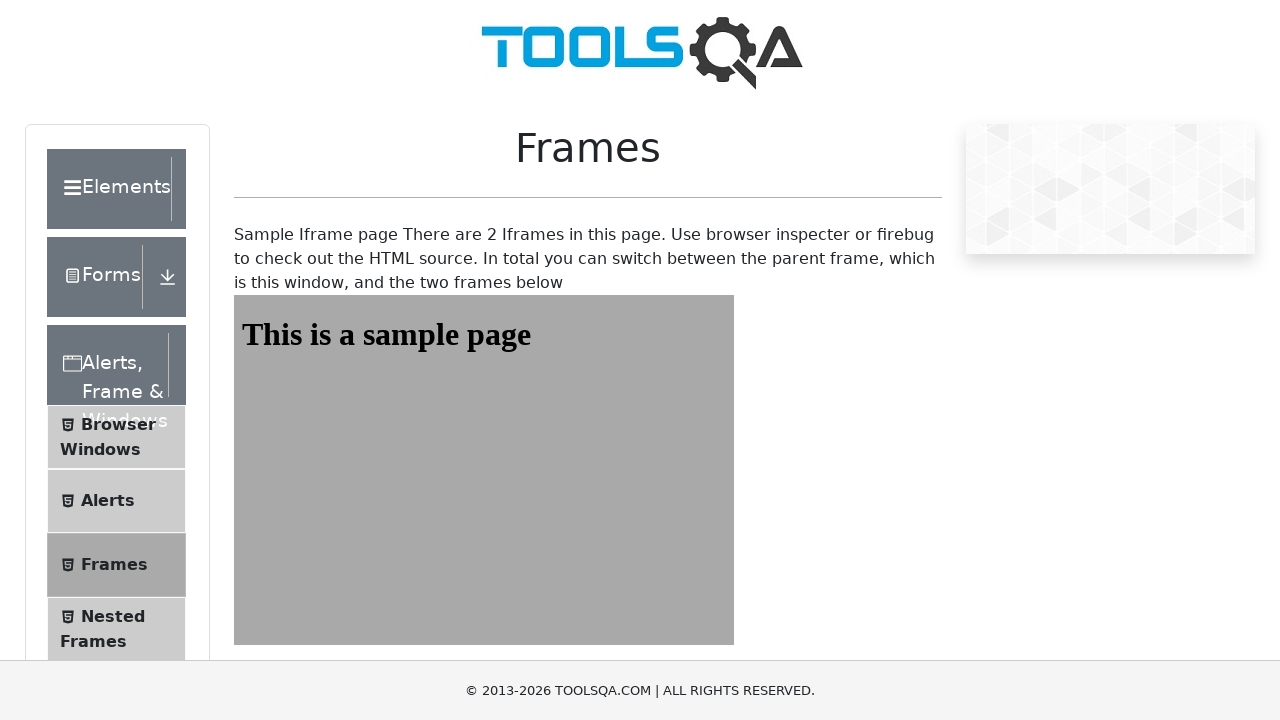

Retrieved sample heading text from frame1
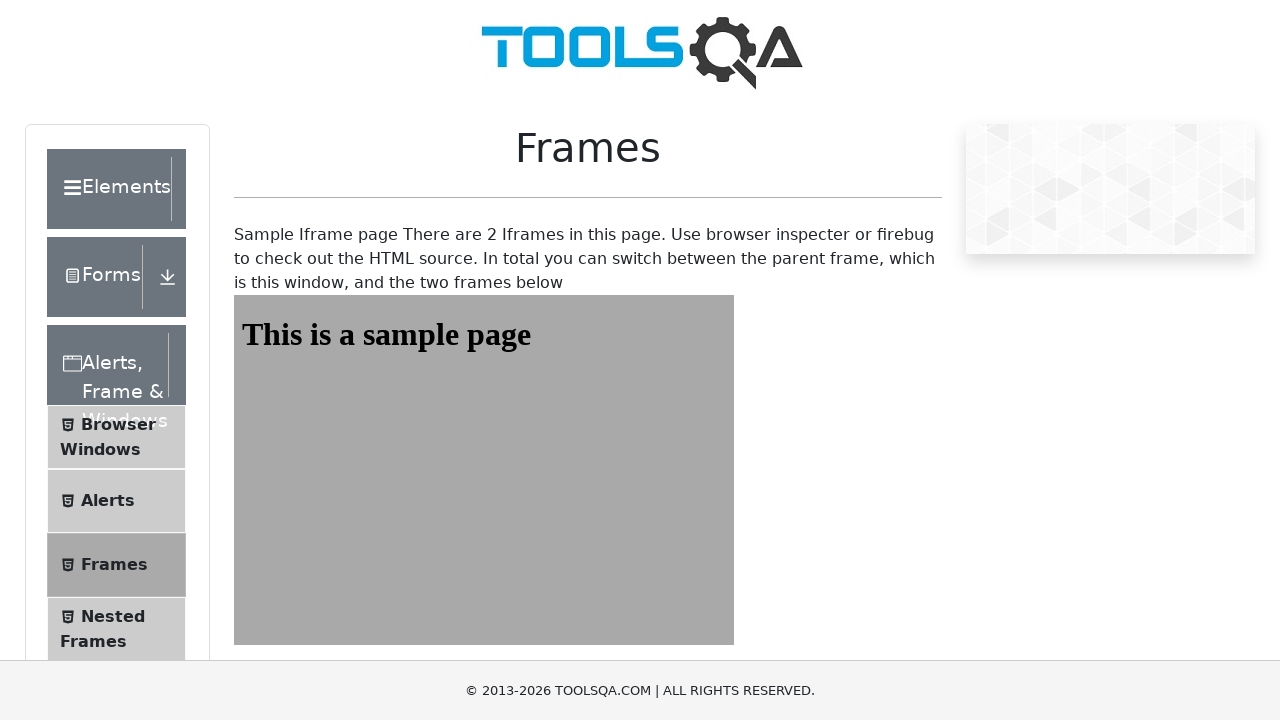

Retrieved main content text again from parent frame
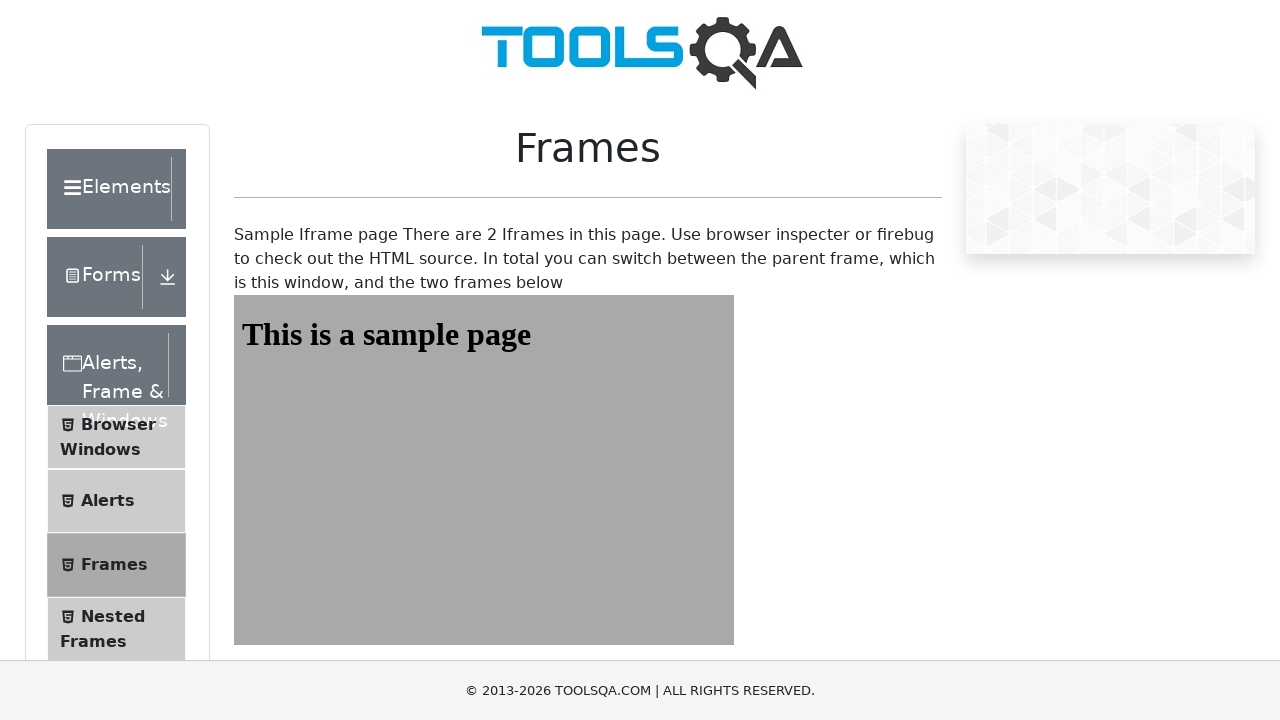

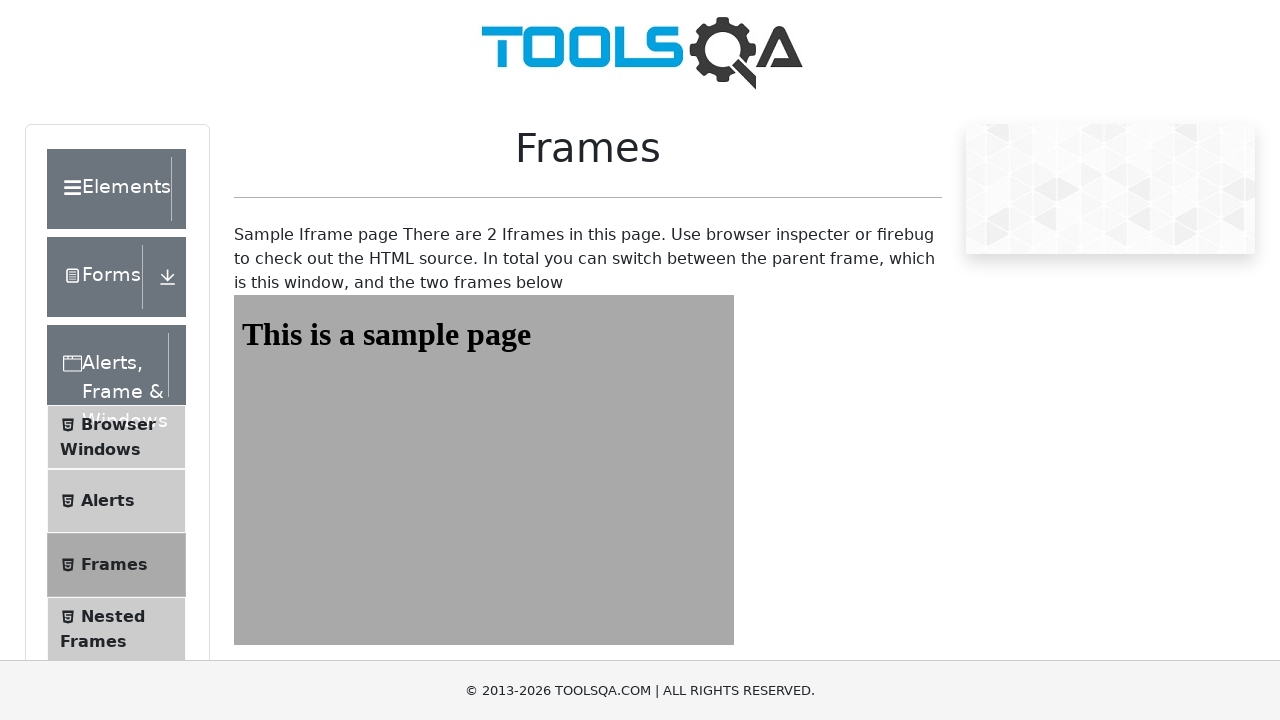